Navigates to Best Buy Canada website and verifies the page title

Starting URL: http://www.bestbuy.ca

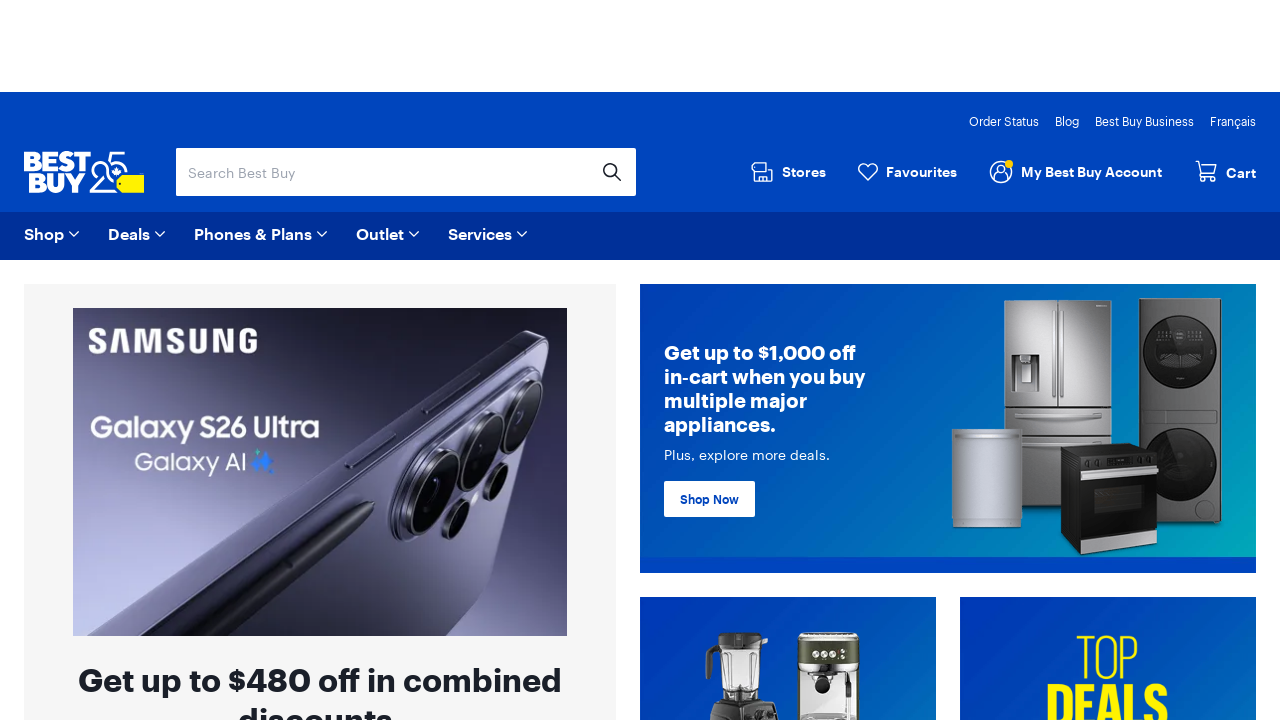

Navigated to Best Buy Canada website (http://www.bestbuy.ca)
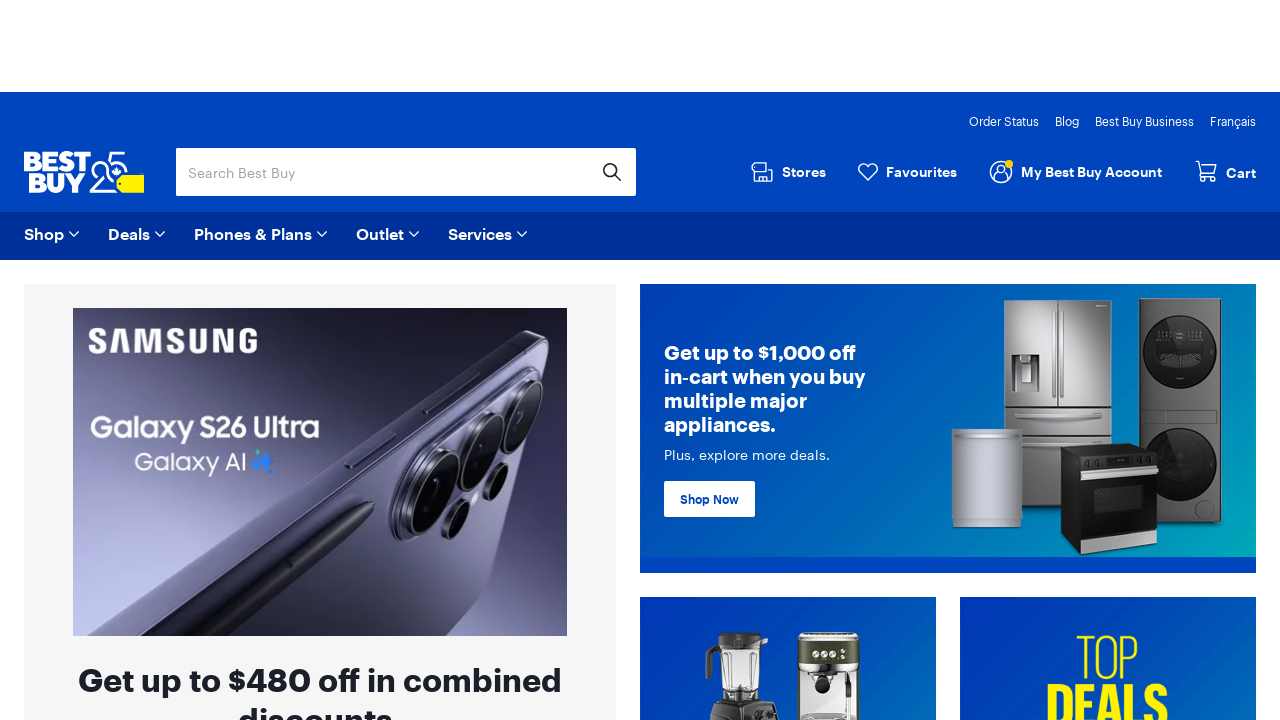

Retrieved page title
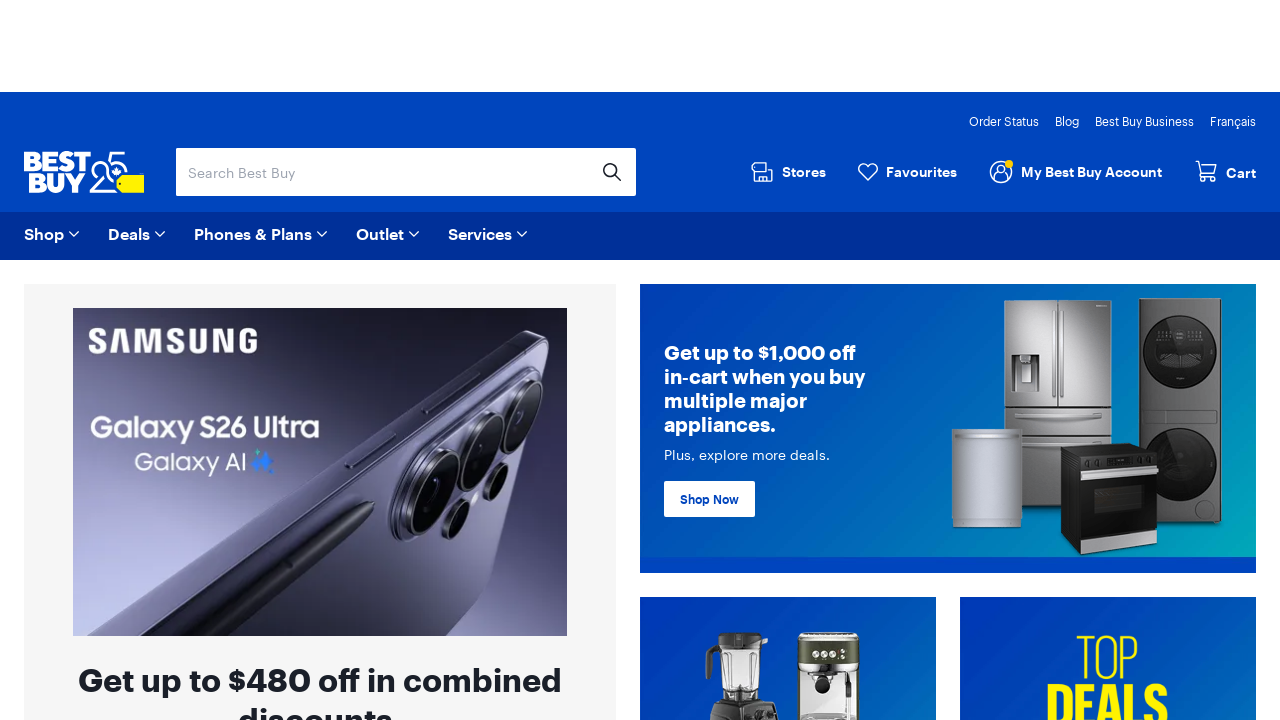

Verified page title matches expected value: 'Best Buy: Shop Online For Deals & Save | Best Buy Canada'
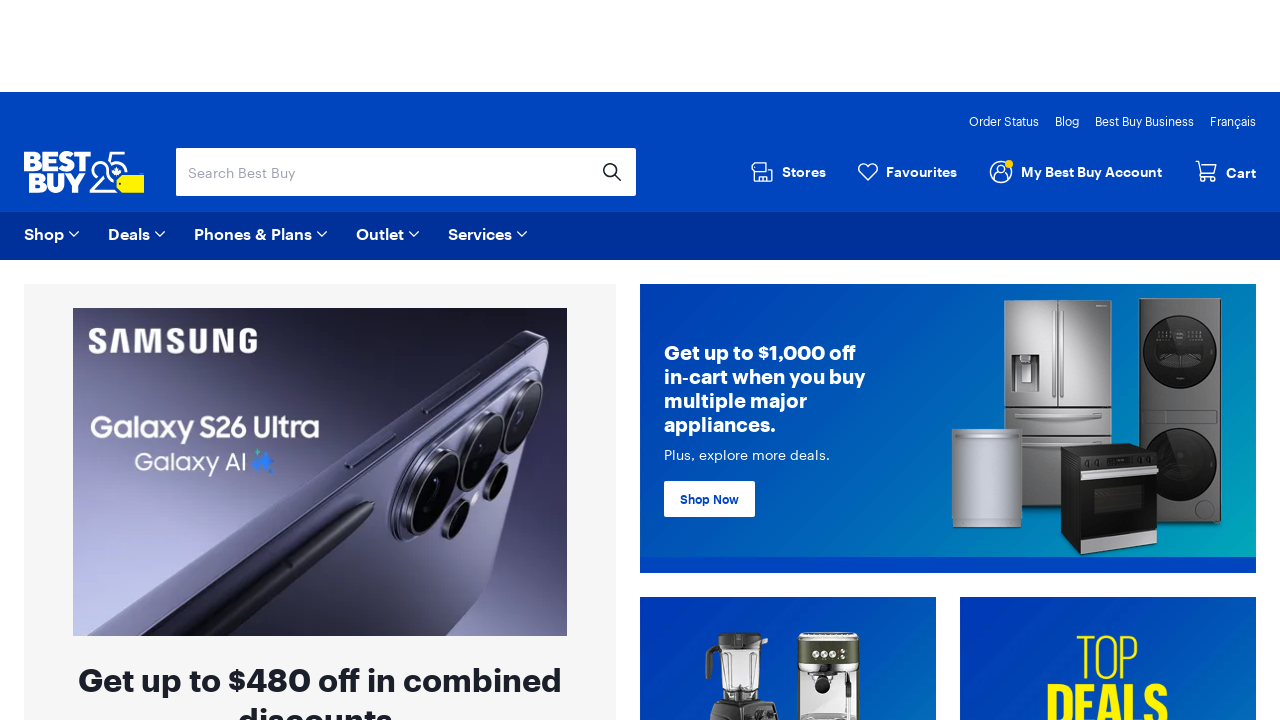

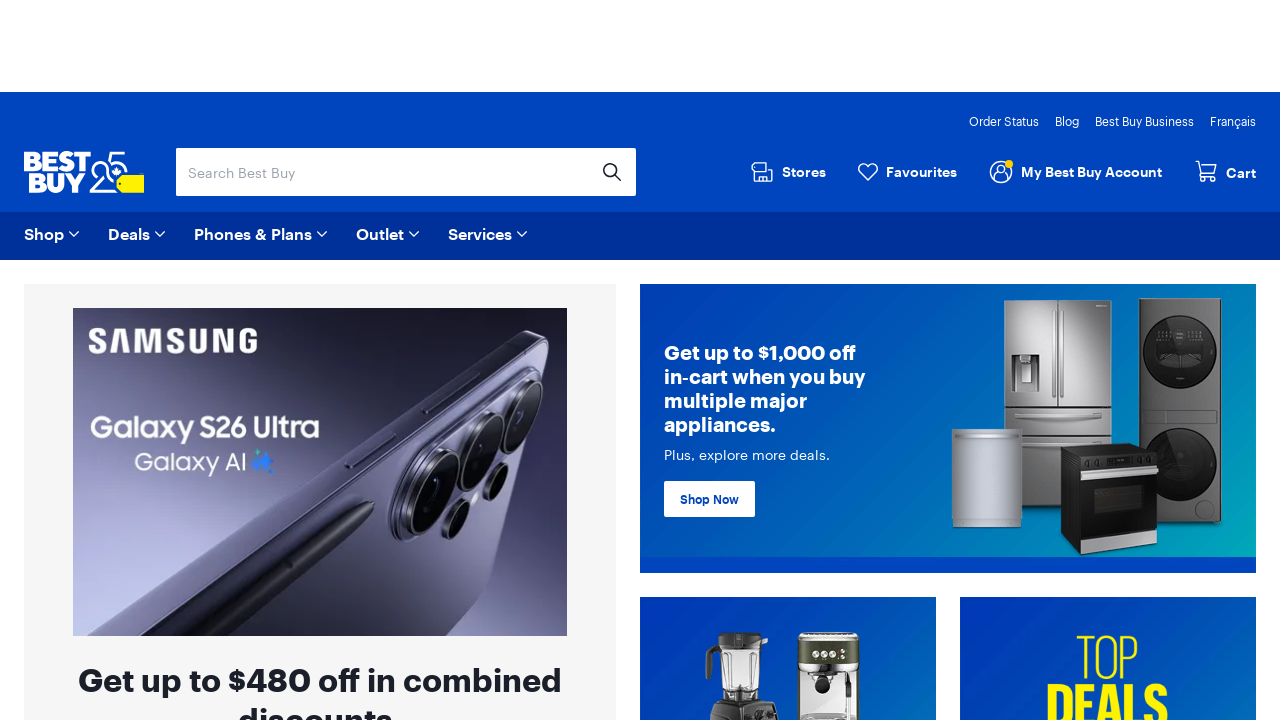